Fills out and submits a practice form with various input types including text fields, radio buttons, checkboxes, date picker, and dropdown selections

Starting URL: https://demoqa.com/automation-practice-form

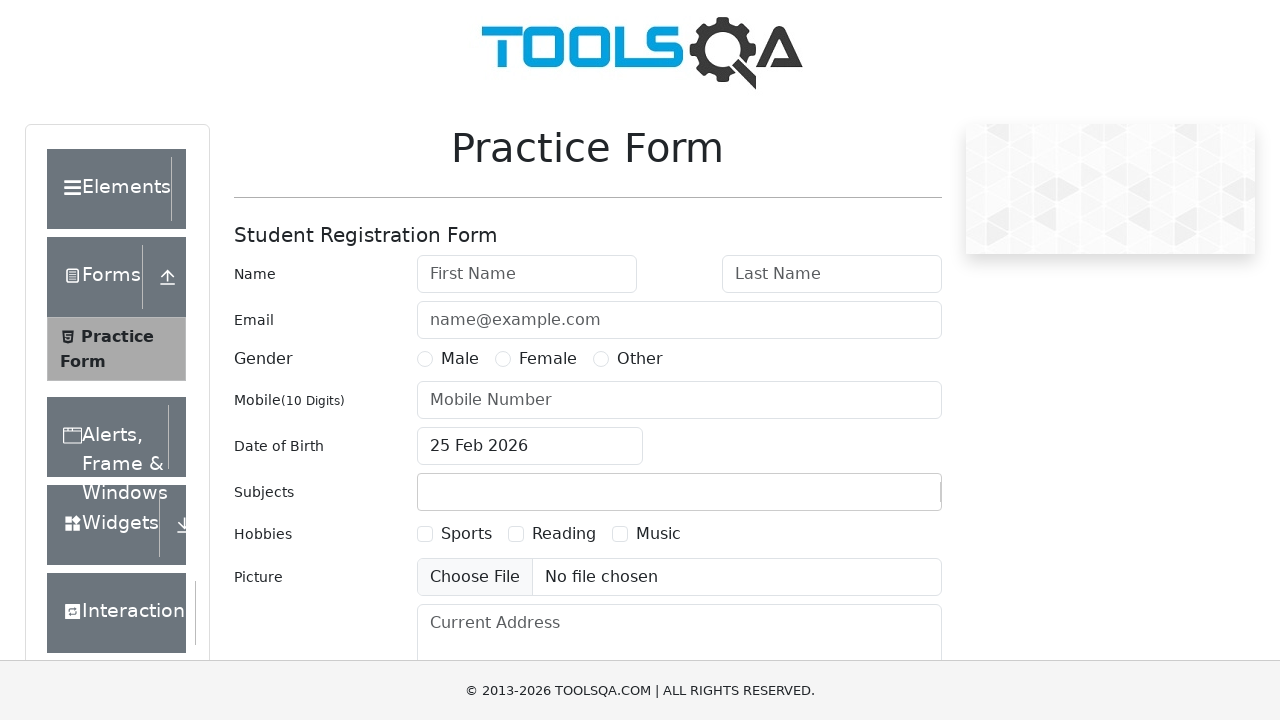

Filled first name field with 'Anthony' on #firstName
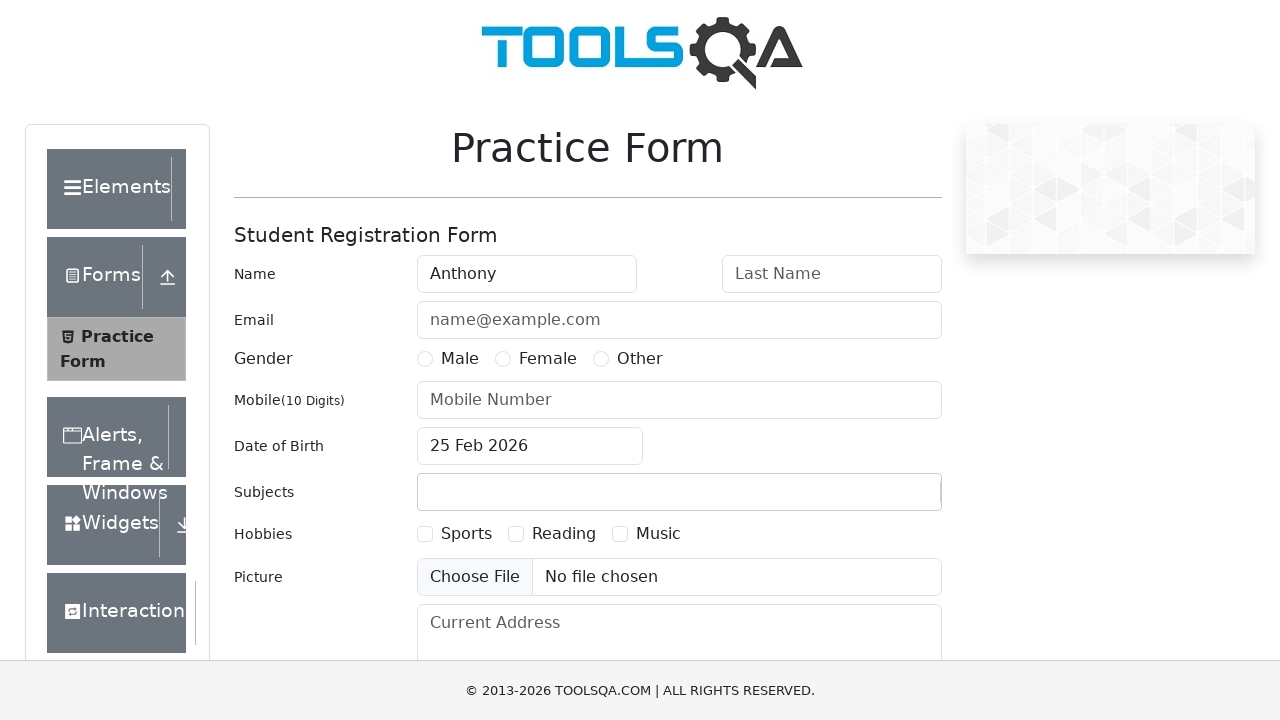

Filled last name field with 'Kononov' on #lastName
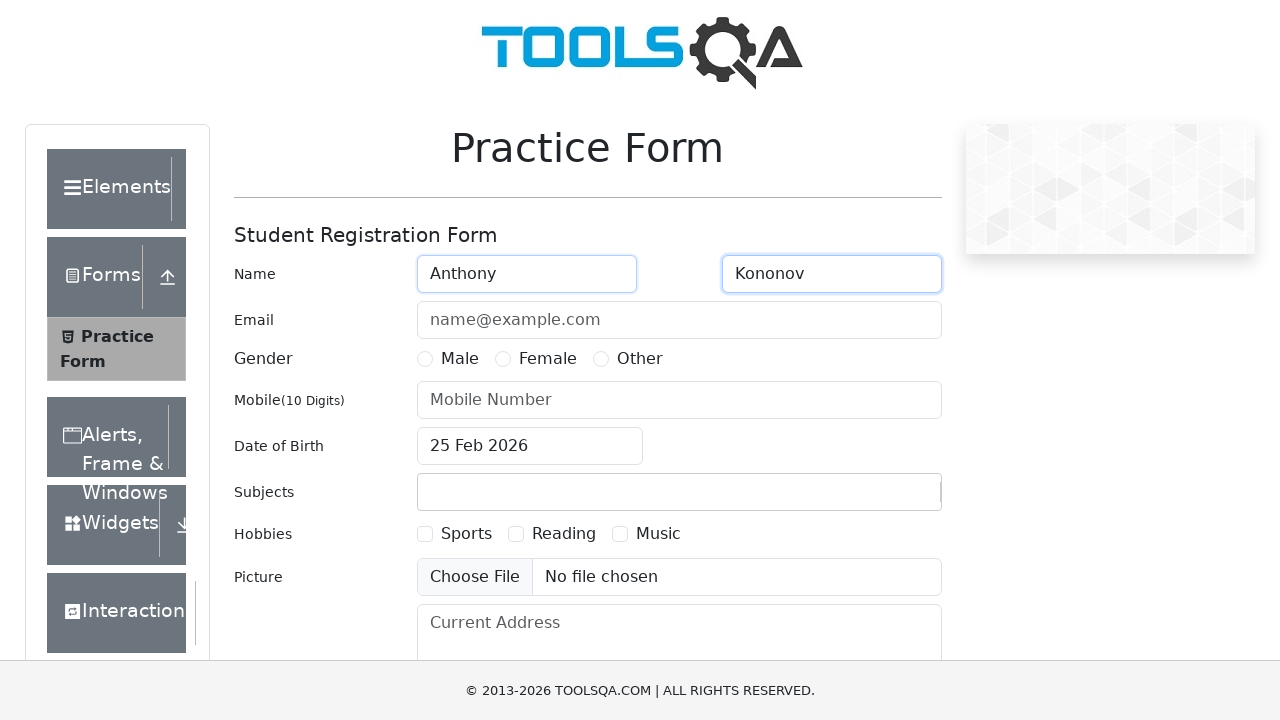

Filled email field with 'mail@mail.ru' on #userEmail
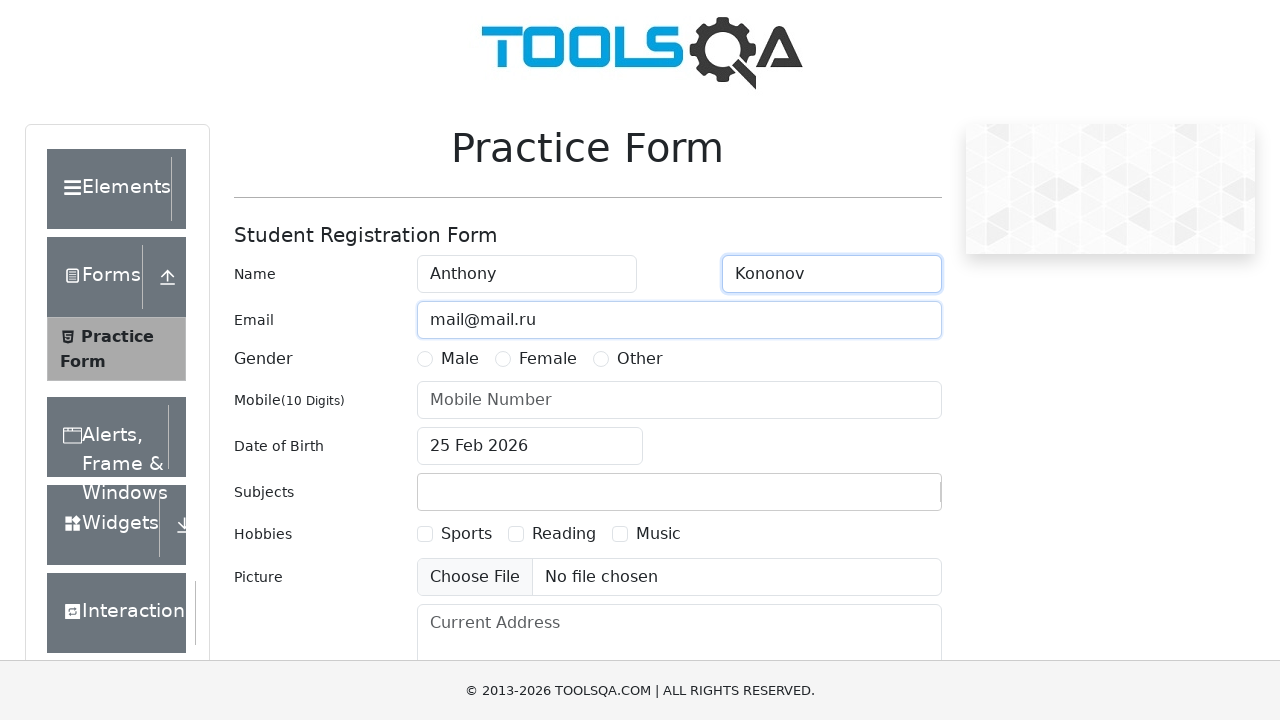

Selected 'Other' gender radio button at (640, 359) on label[for="gender-radio-3"]
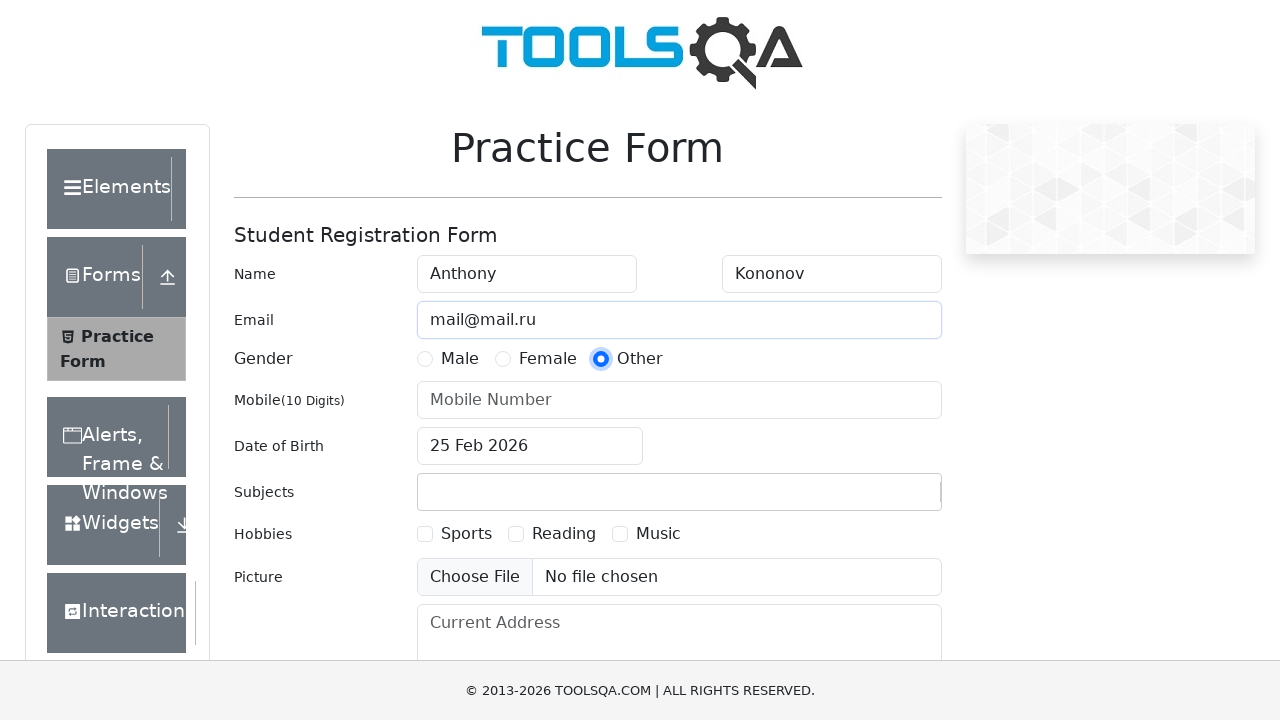

Filled phone number field with '1234567891' on #userNumber
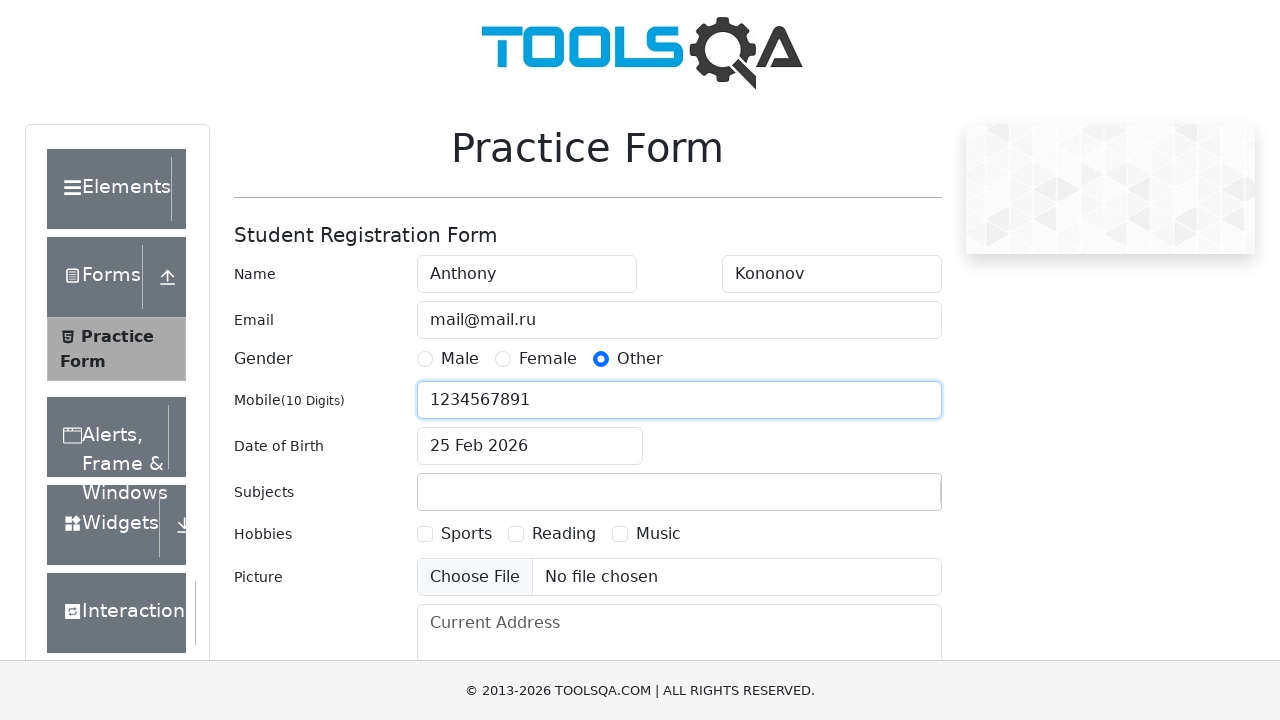

Filled date of birth field with '28 Mar 1995' on #dateOfBirthInput
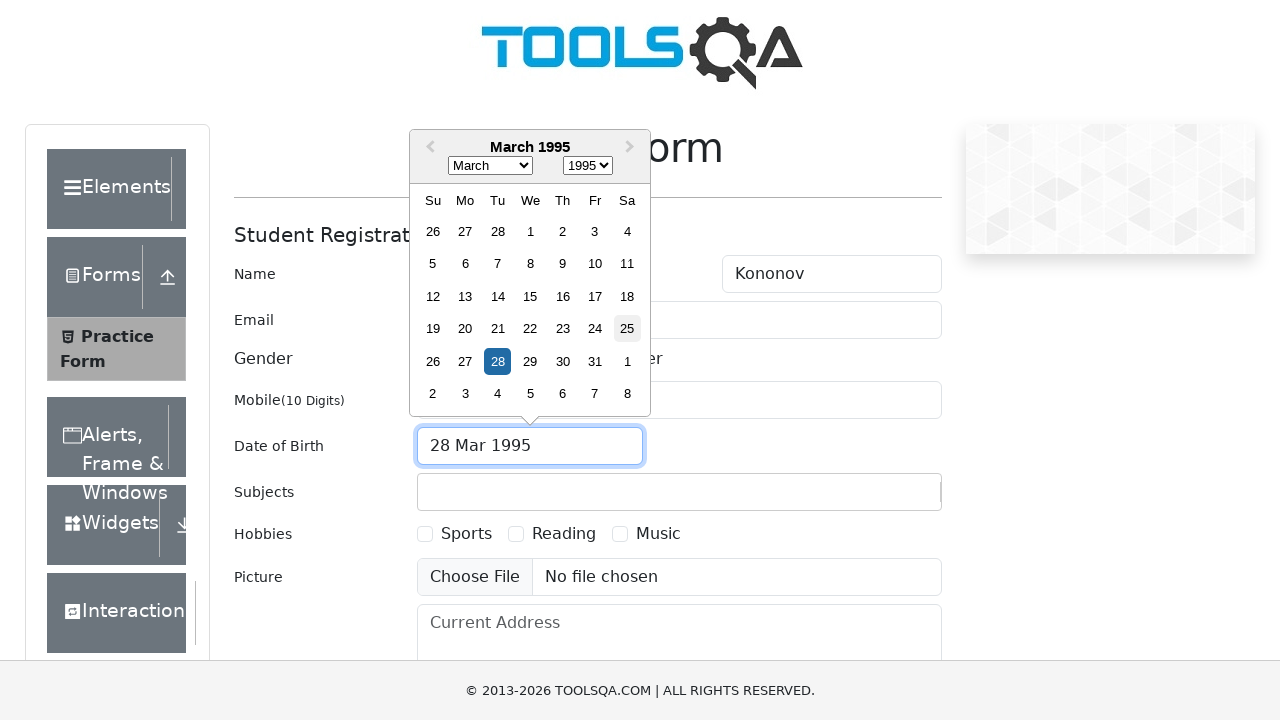

Clicked on subjects input field at (430, 492) on #subjectsInput
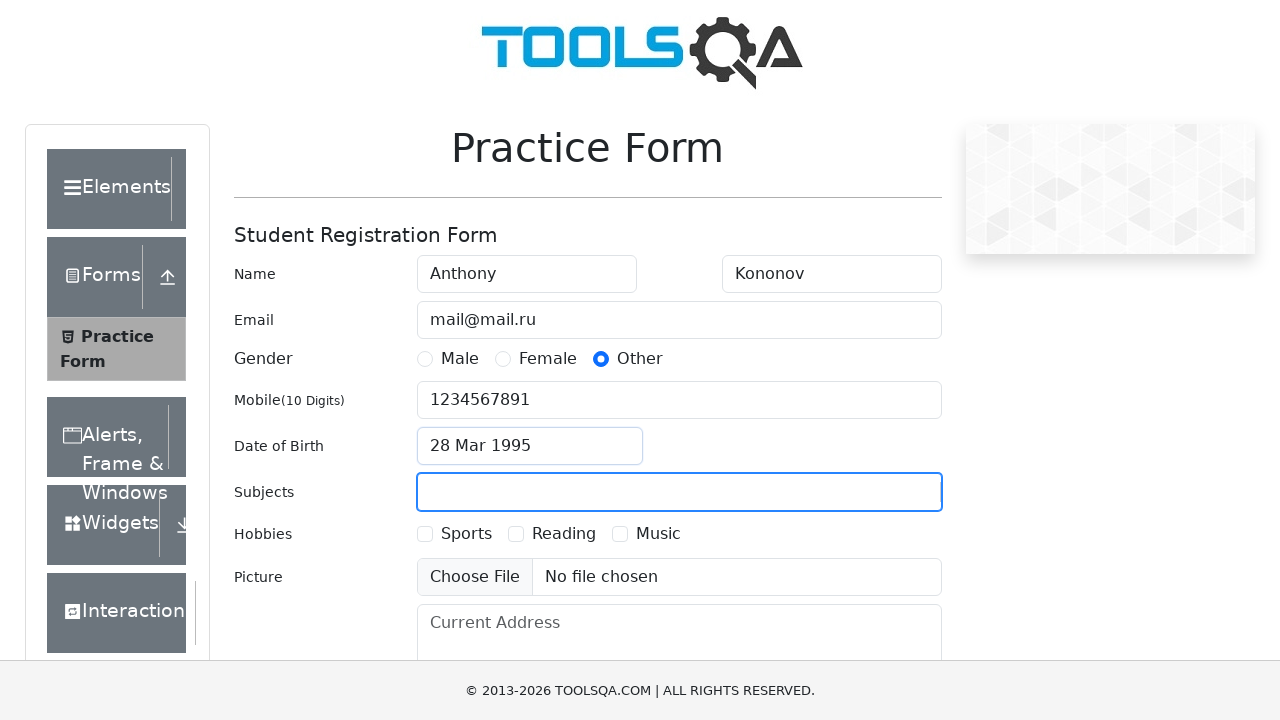

Typed 'Ma' in subjects field on #subjectsInput
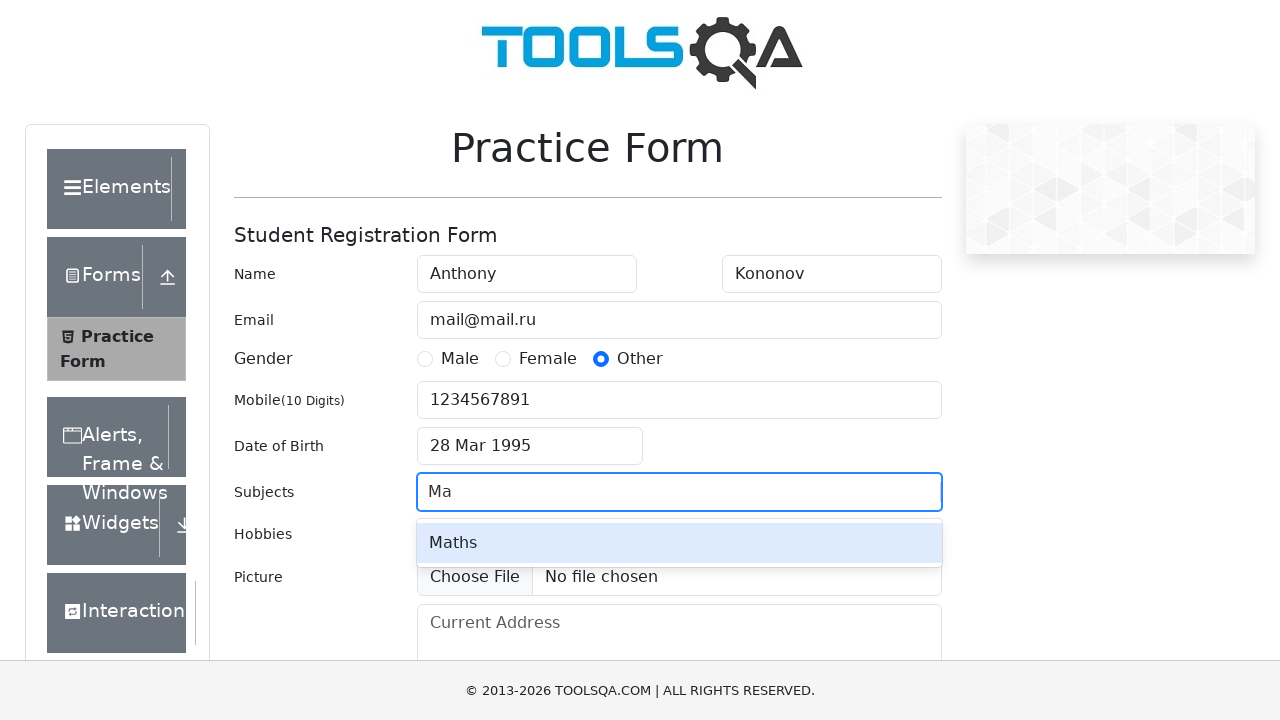

Pressed Enter to select subject
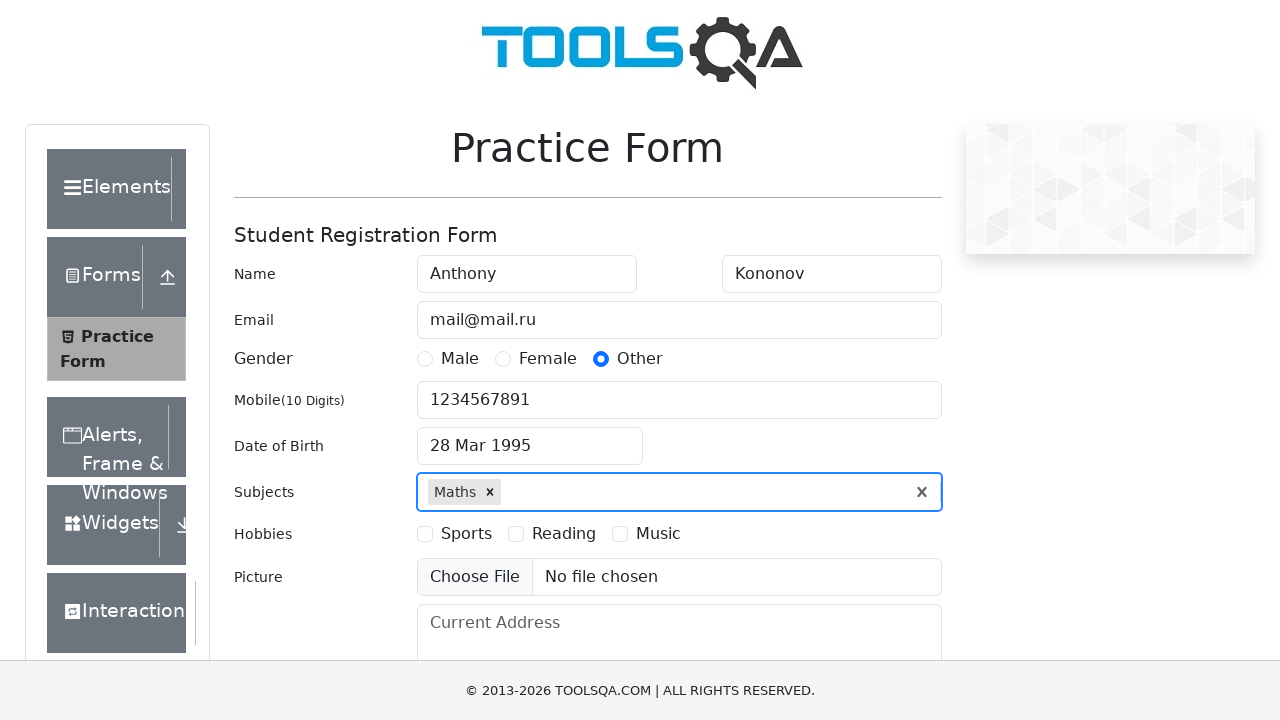

Typed 'ch' in subjects field on #subjectsInput
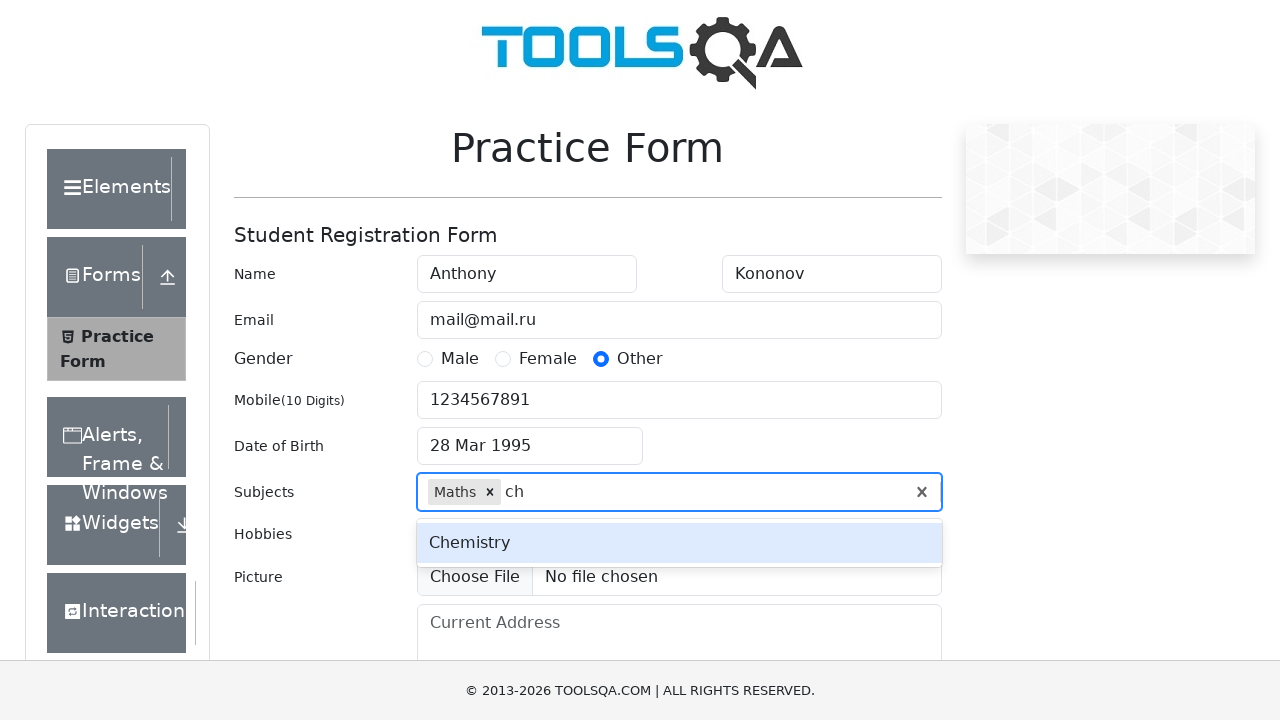

Pressed Enter to select second subject
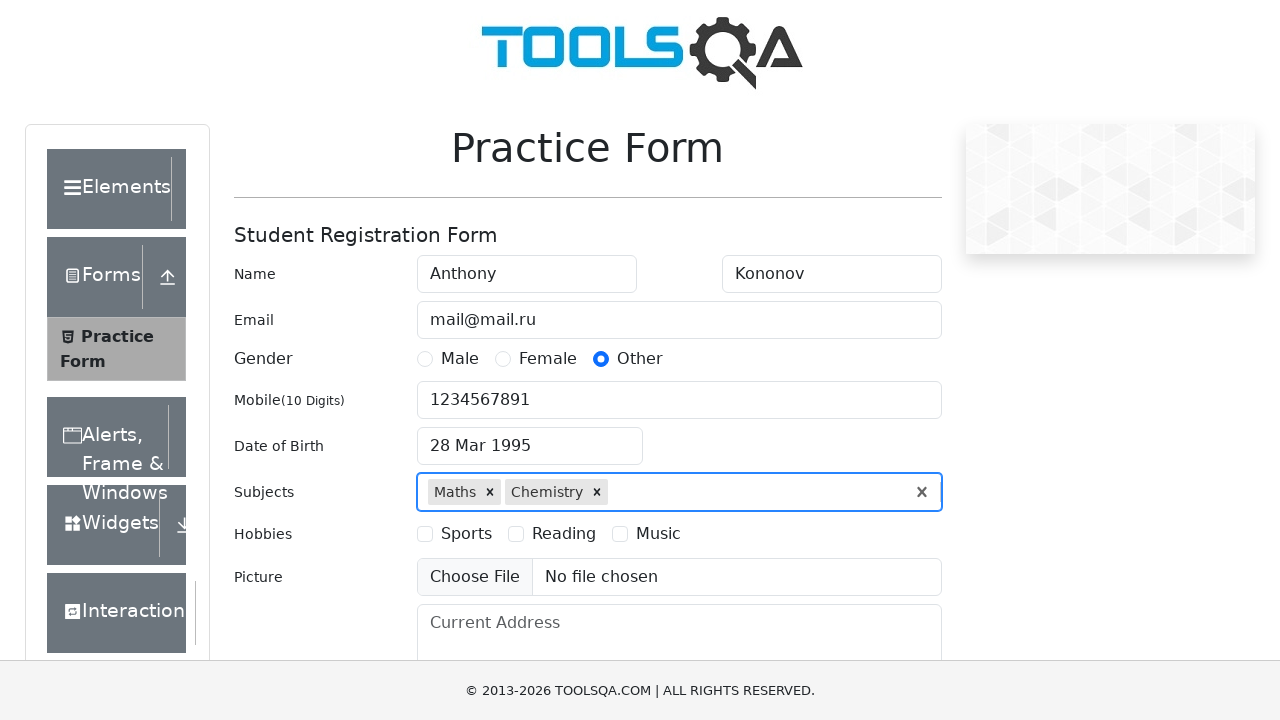

Selected 'Reading' hobby checkbox at (564, 534) on label[for="hobbies-checkbox-2"]
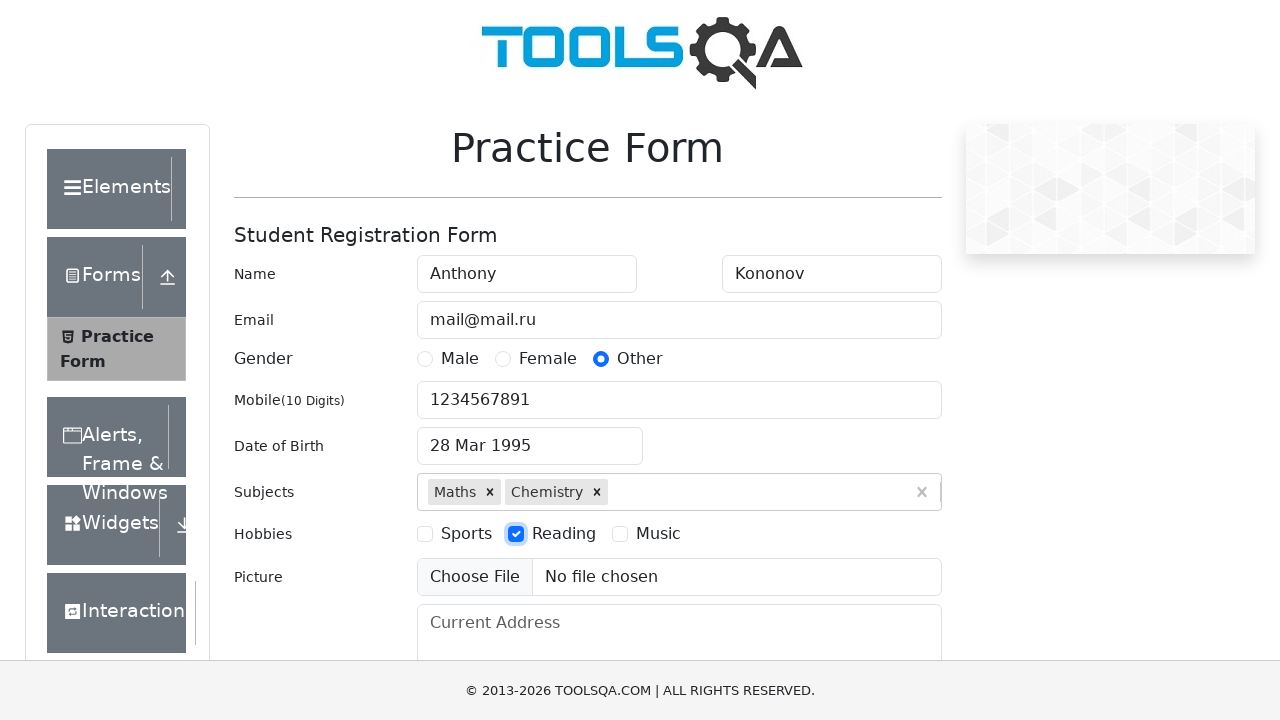

Filled current address field with 'My real address will never appear here' on #currentAddress
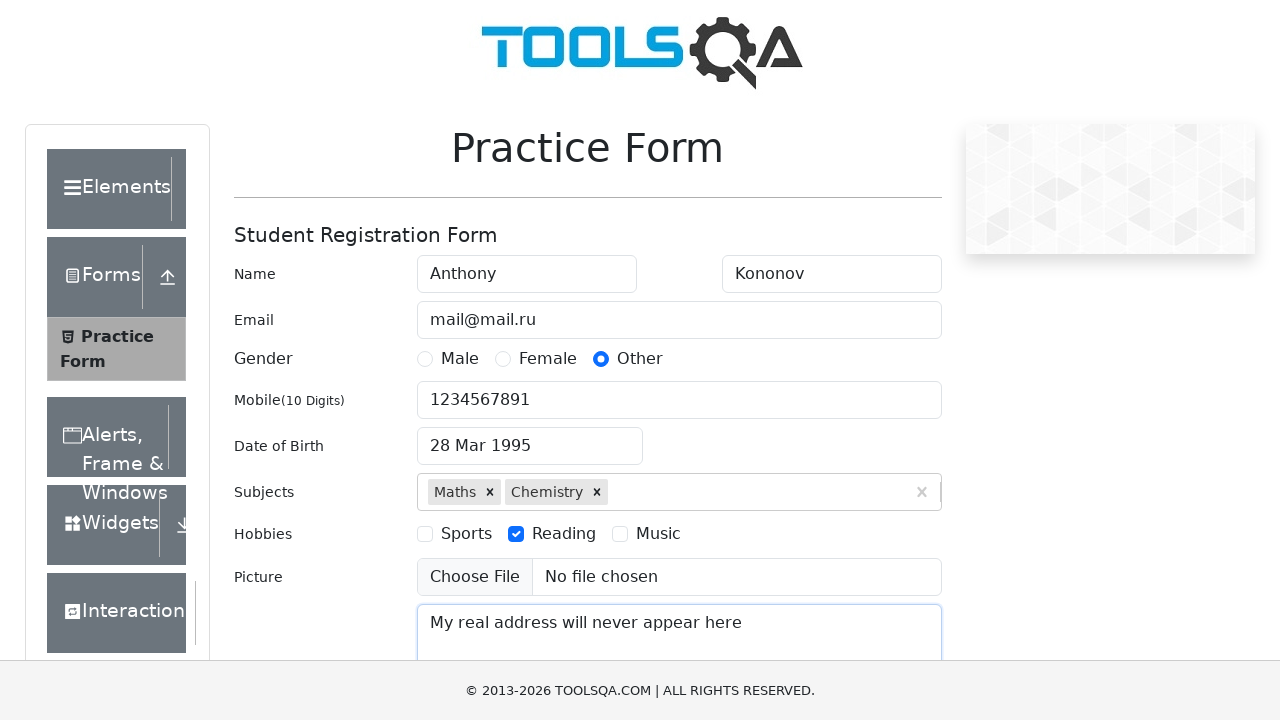

Typed 'u' in state dropdown on #react-select-3-input
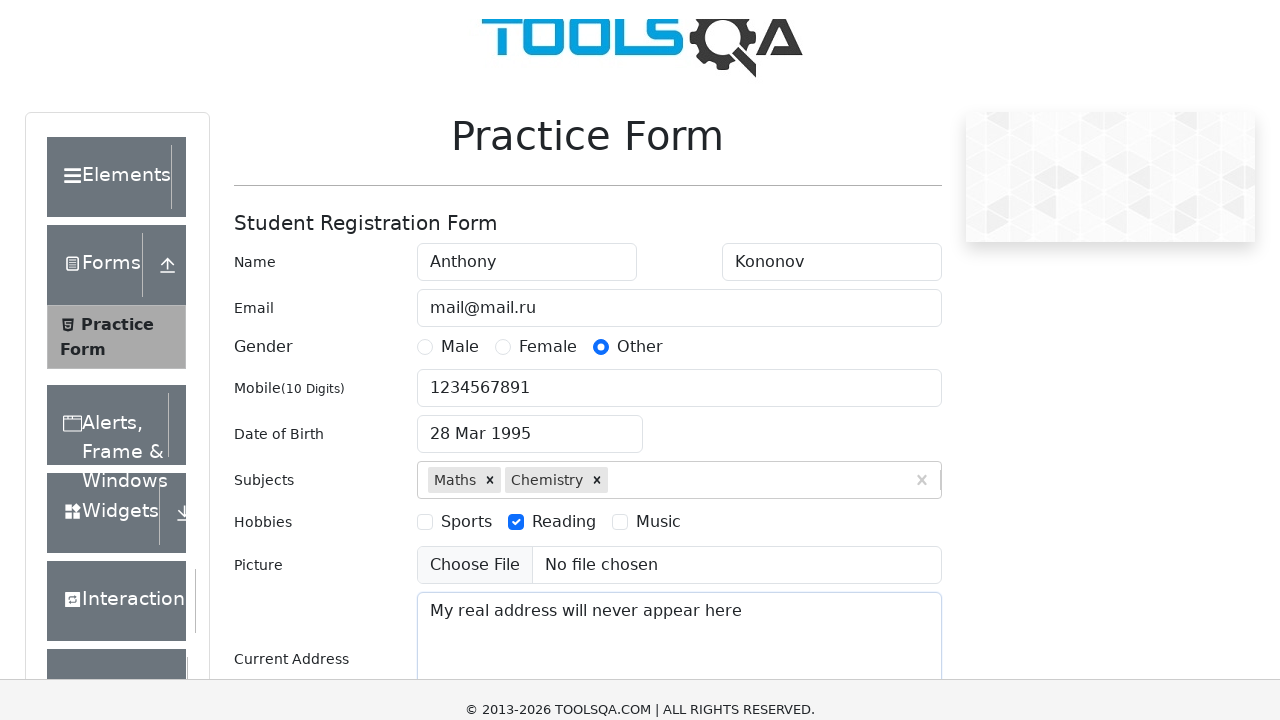

Pressed Enter to select state
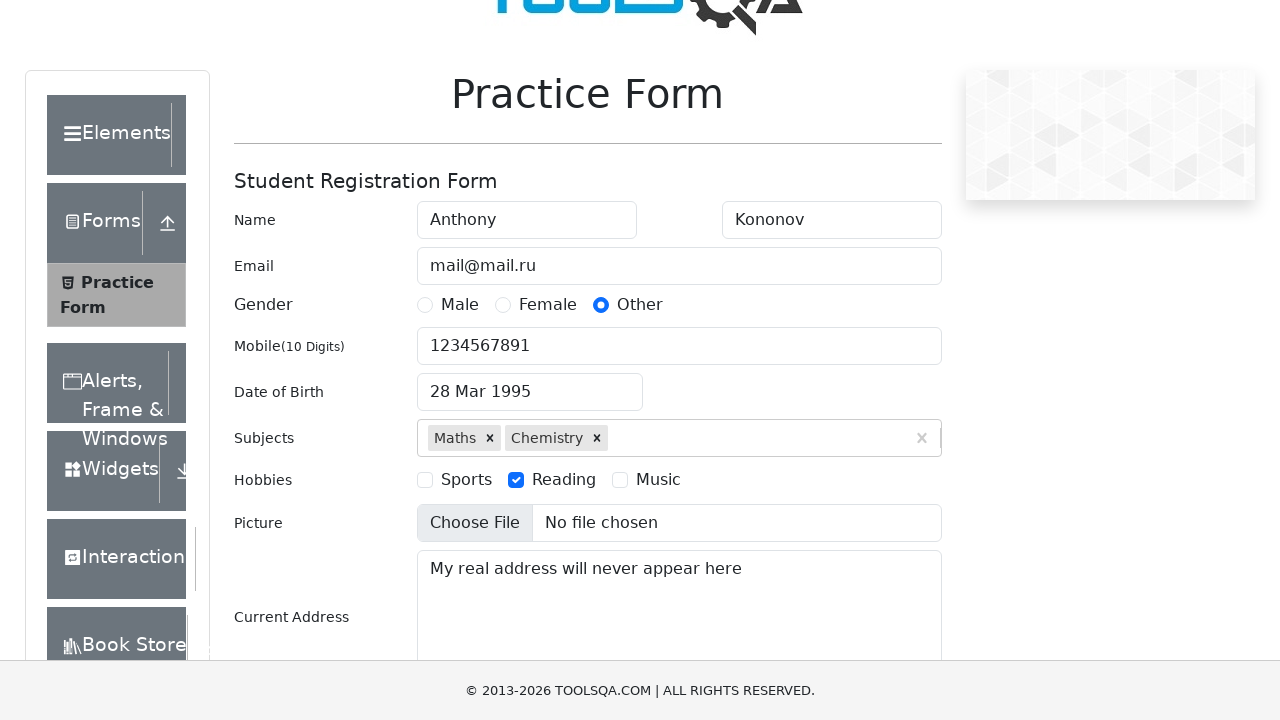

Typed 'Luck' in city dropdown on #react-select-4-input
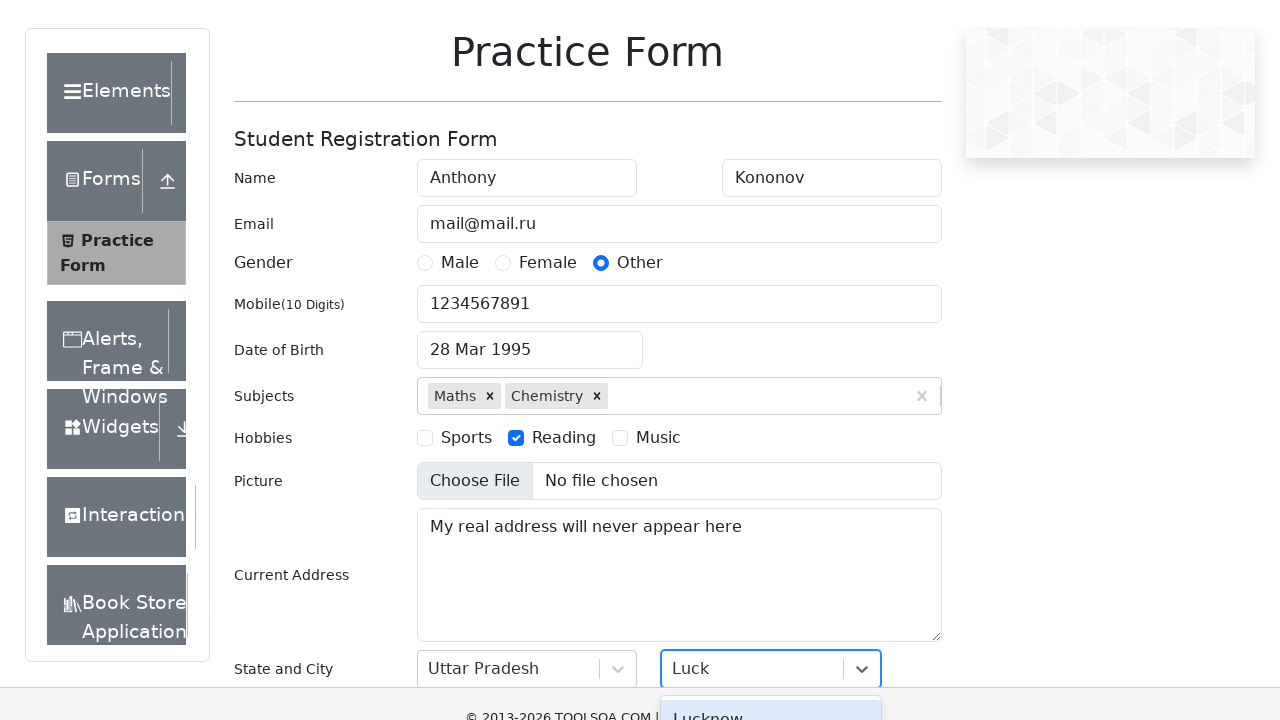

Pressed Enter to select city
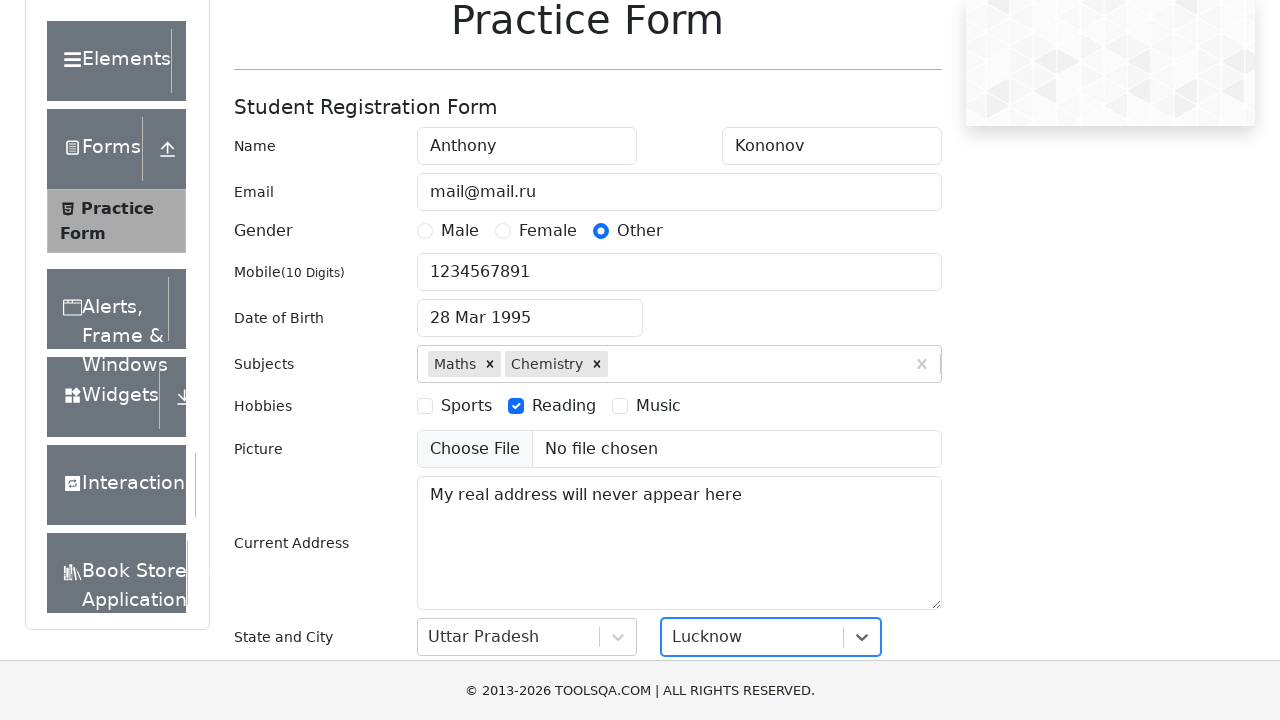

Clicked submit button to submit the form at (885, 499) on #submit
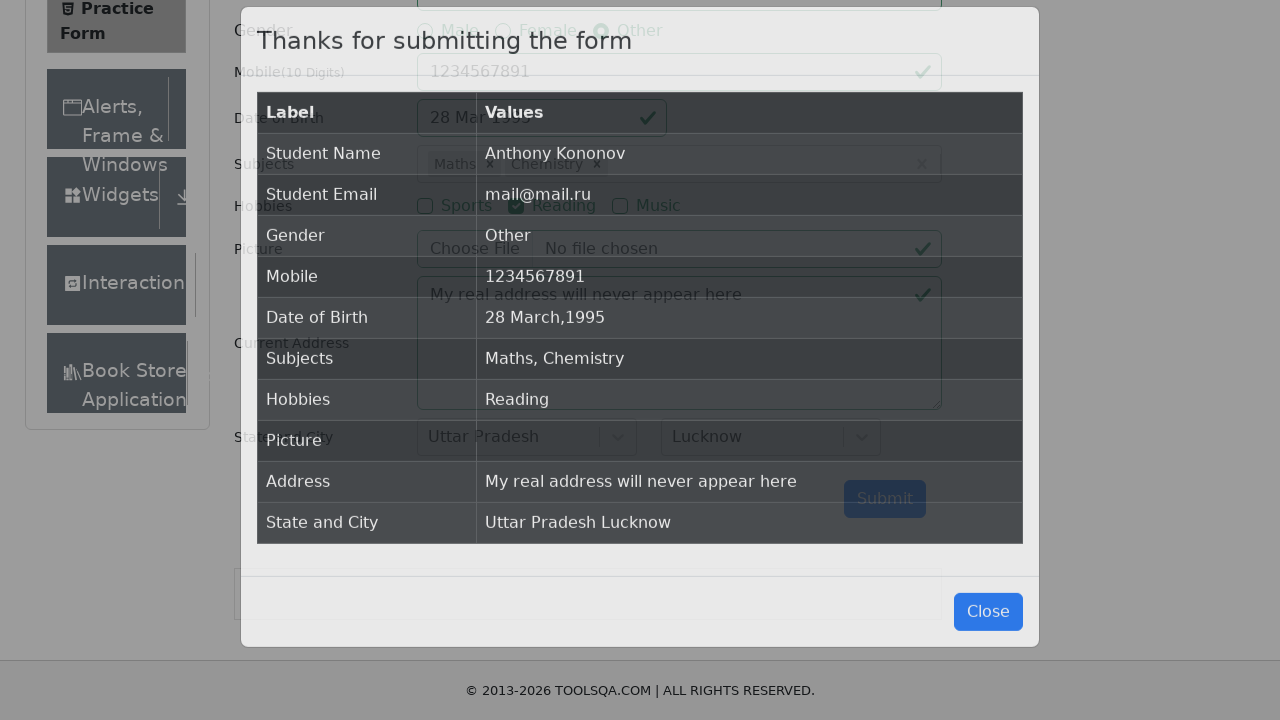

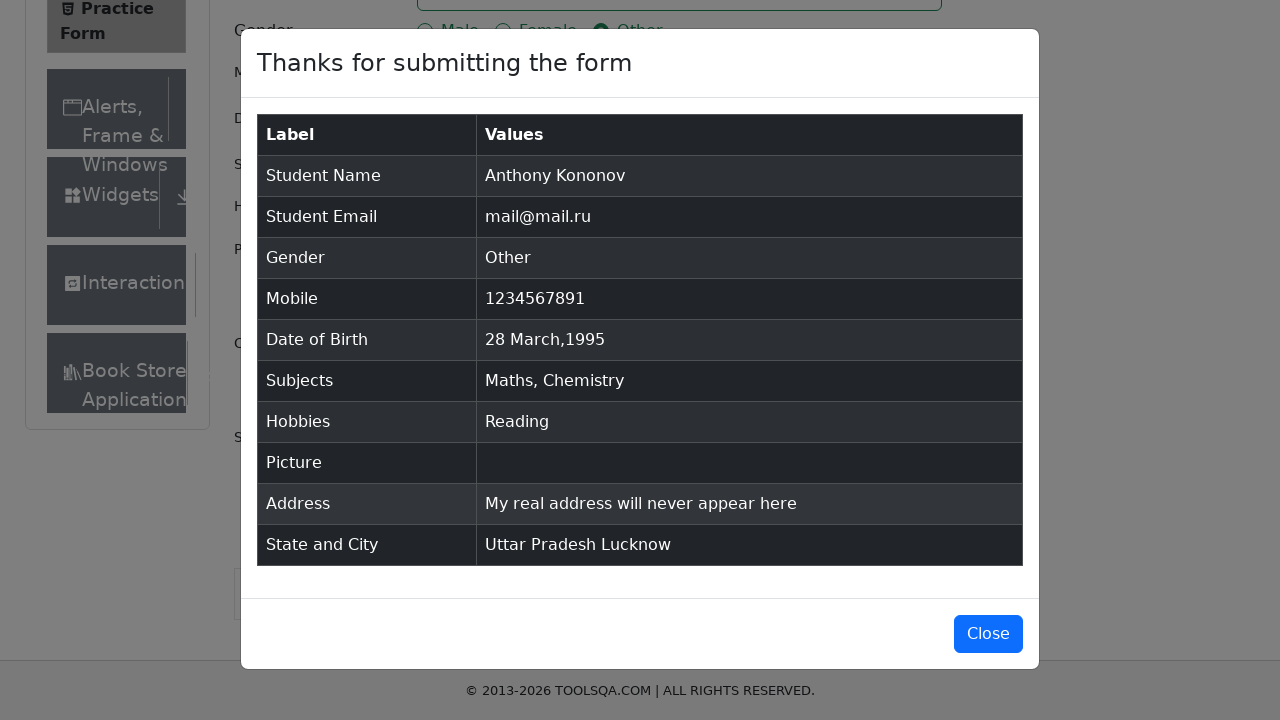